Validates Book with miles and Flexible dates checkboxes functionality, testing selection and deselection states

Starting URL: https://www.united.com/en/us

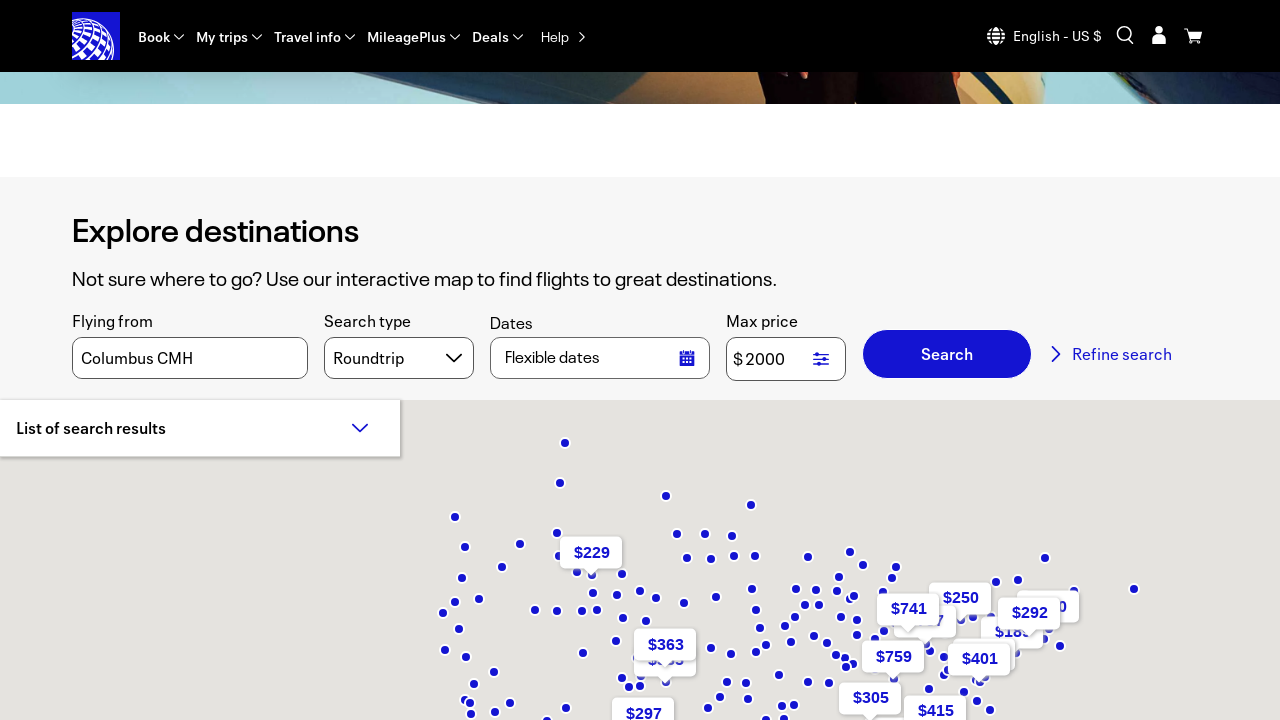

Waited for checkboxes to load on United.com homepage
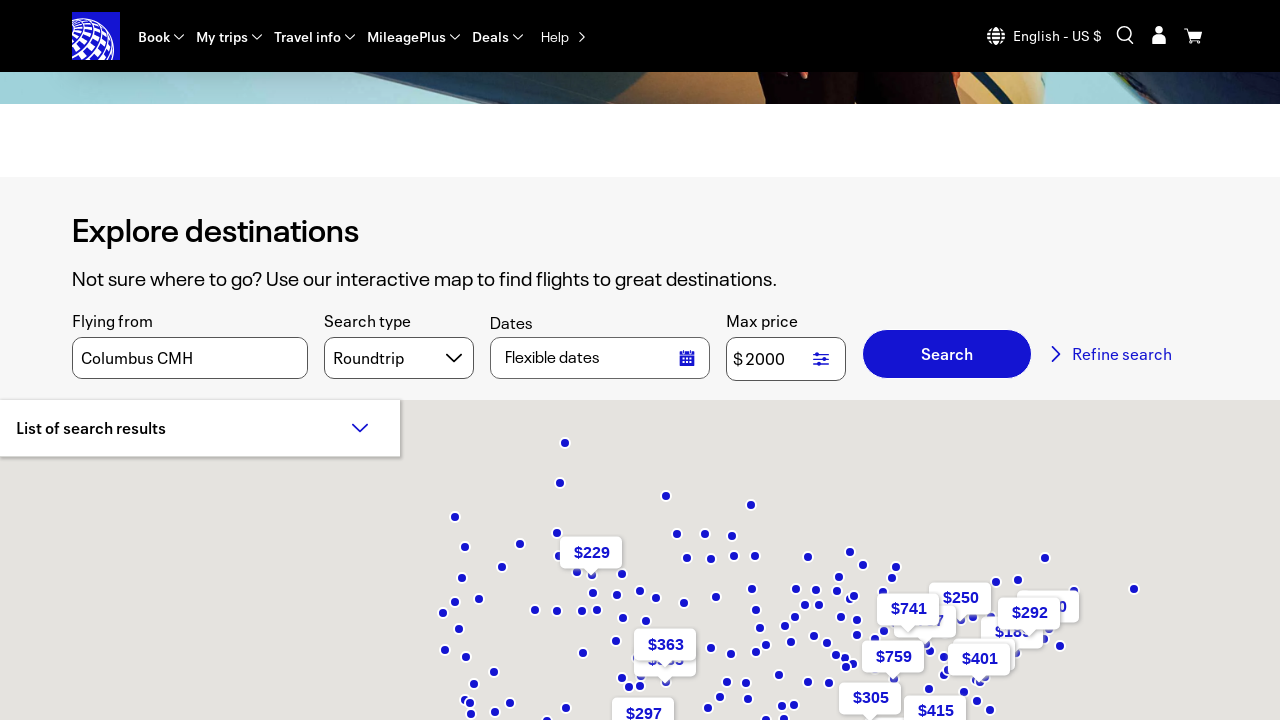

Located 'Book with miles' checkbox element
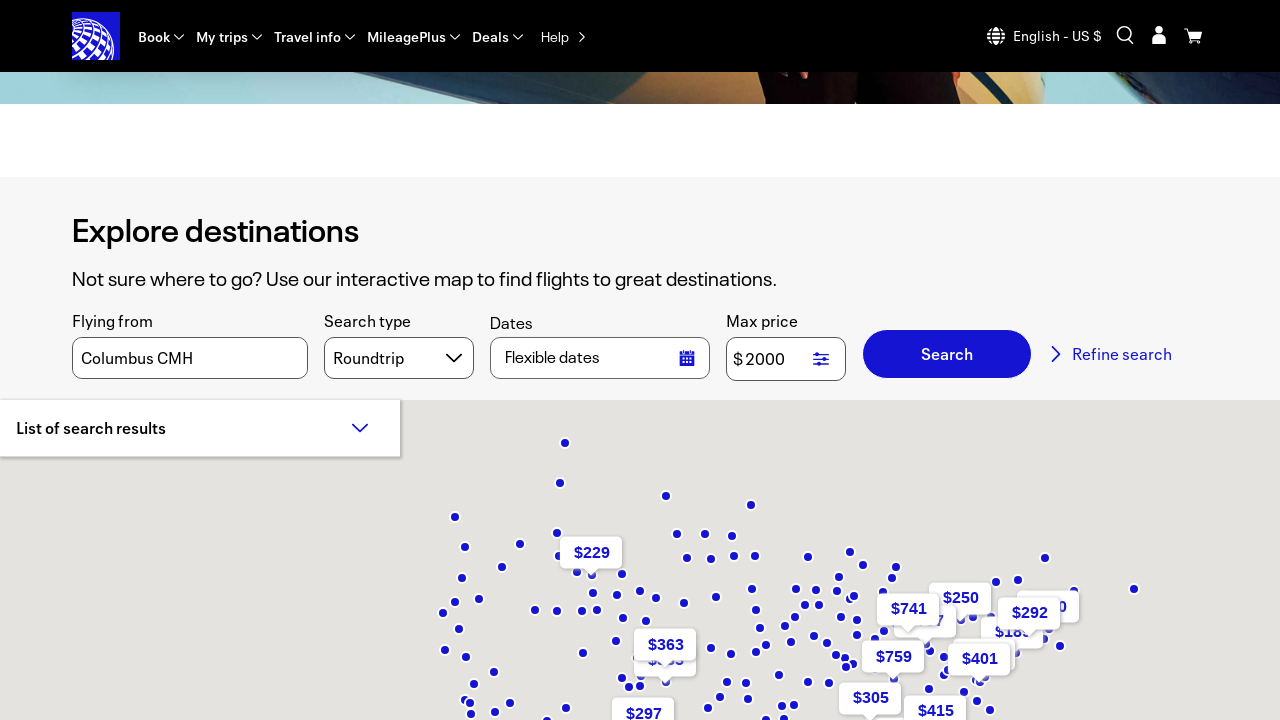

Located 'Flexible dates' checkbox element
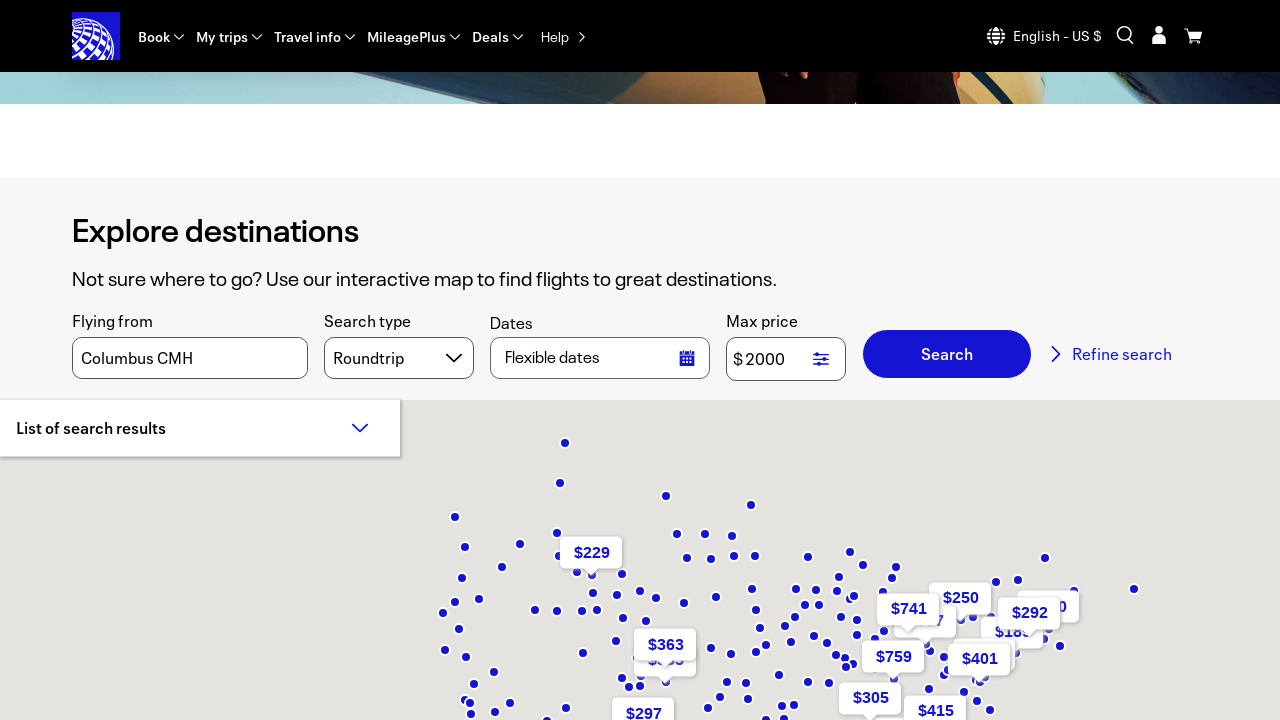

Verified 'Book with miles' checkbox is unchecked initially
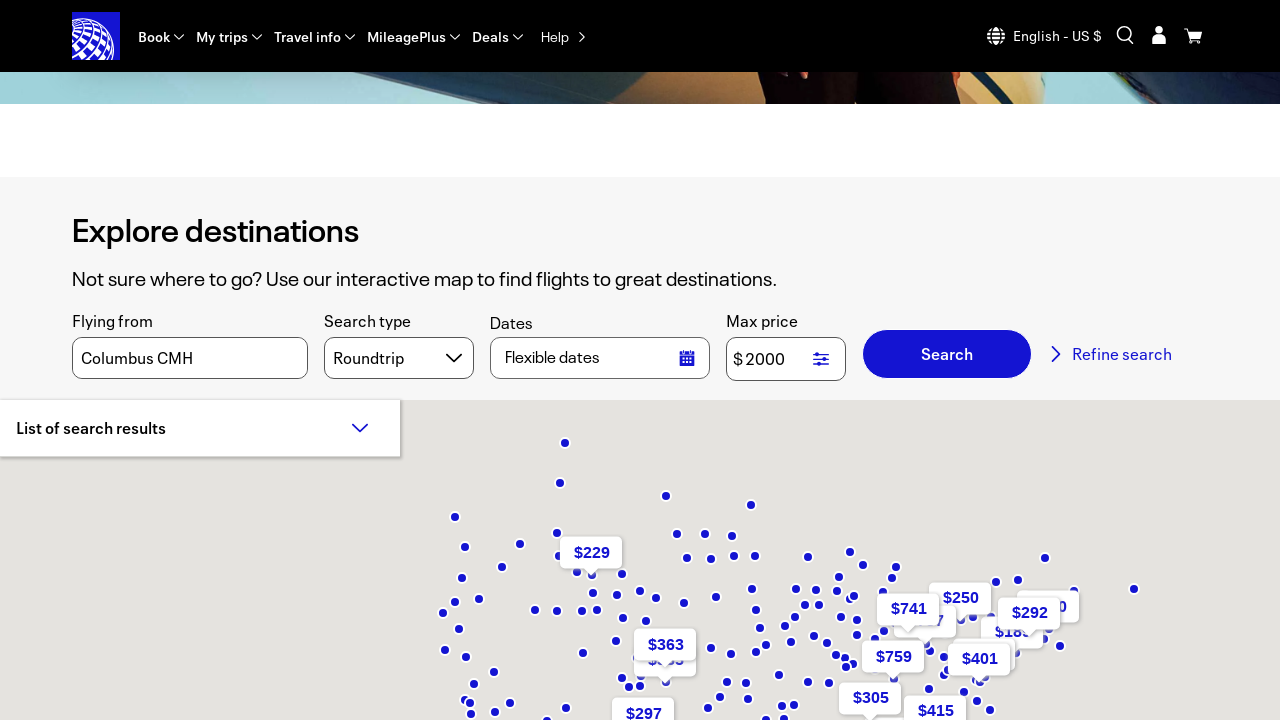

Verified 'Flexible dates' checkbox is unchecked initially
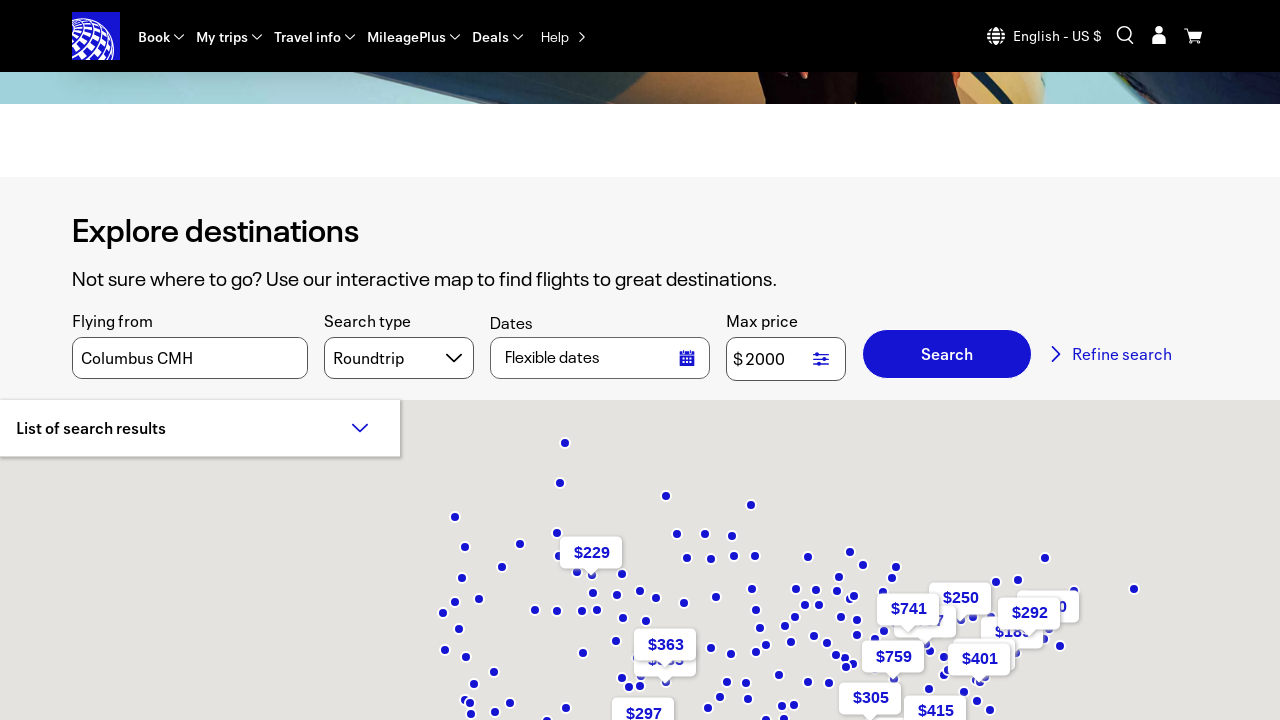

Clicked 'Book with miles' checkbox label to select it at (411, 251) on label[for*='award']
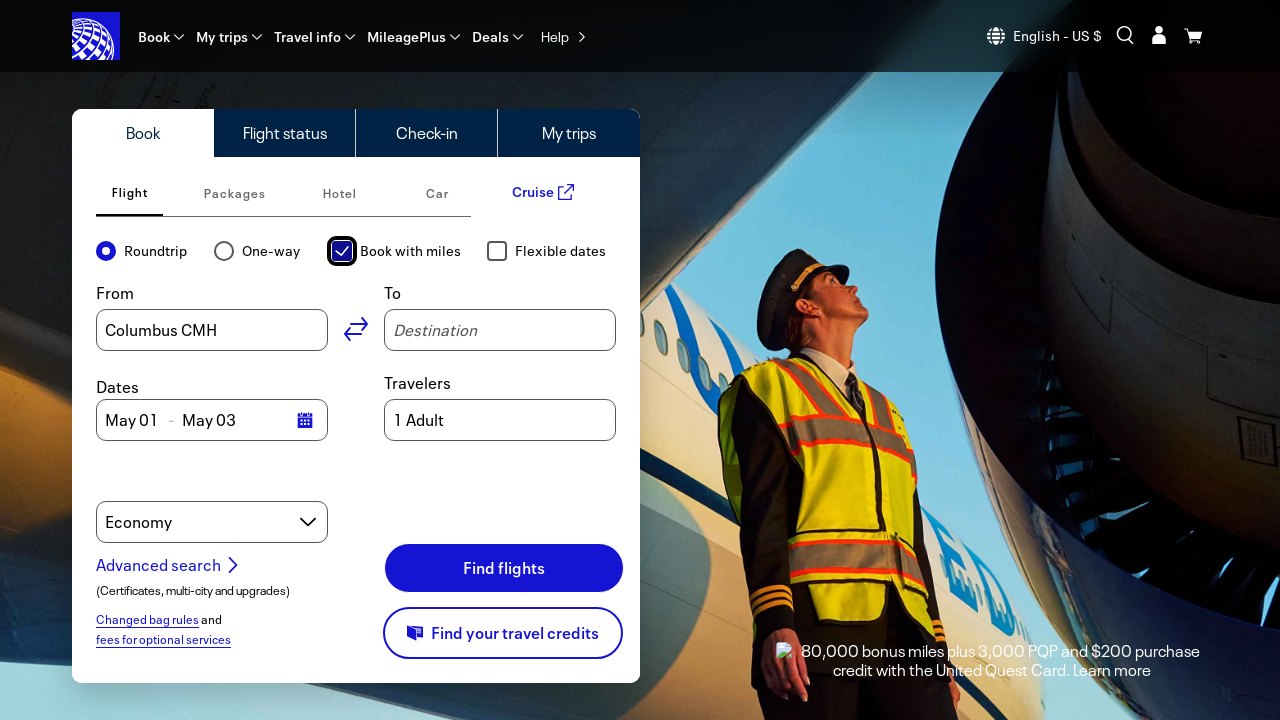

Clicked 'Flexible dates' checkbox label to select it at (561, 251) on label[for*='flexible']
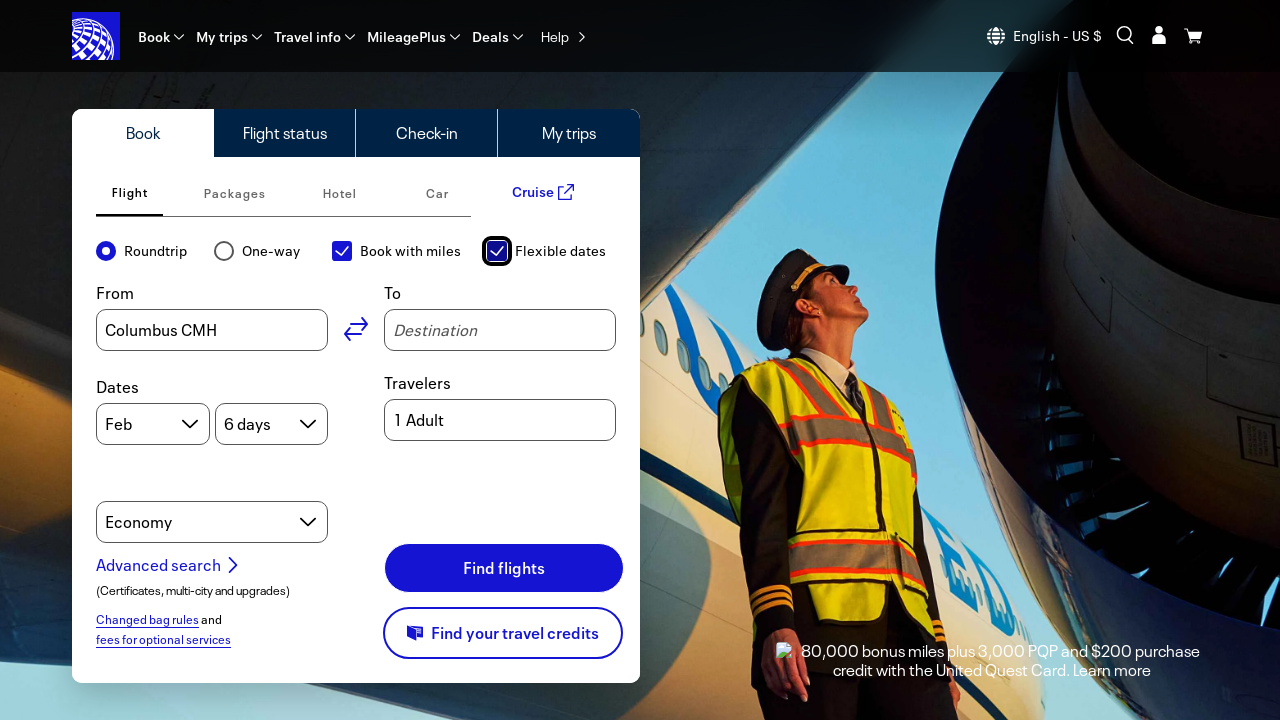

Verified 'Book with miles' checkbox is now checked
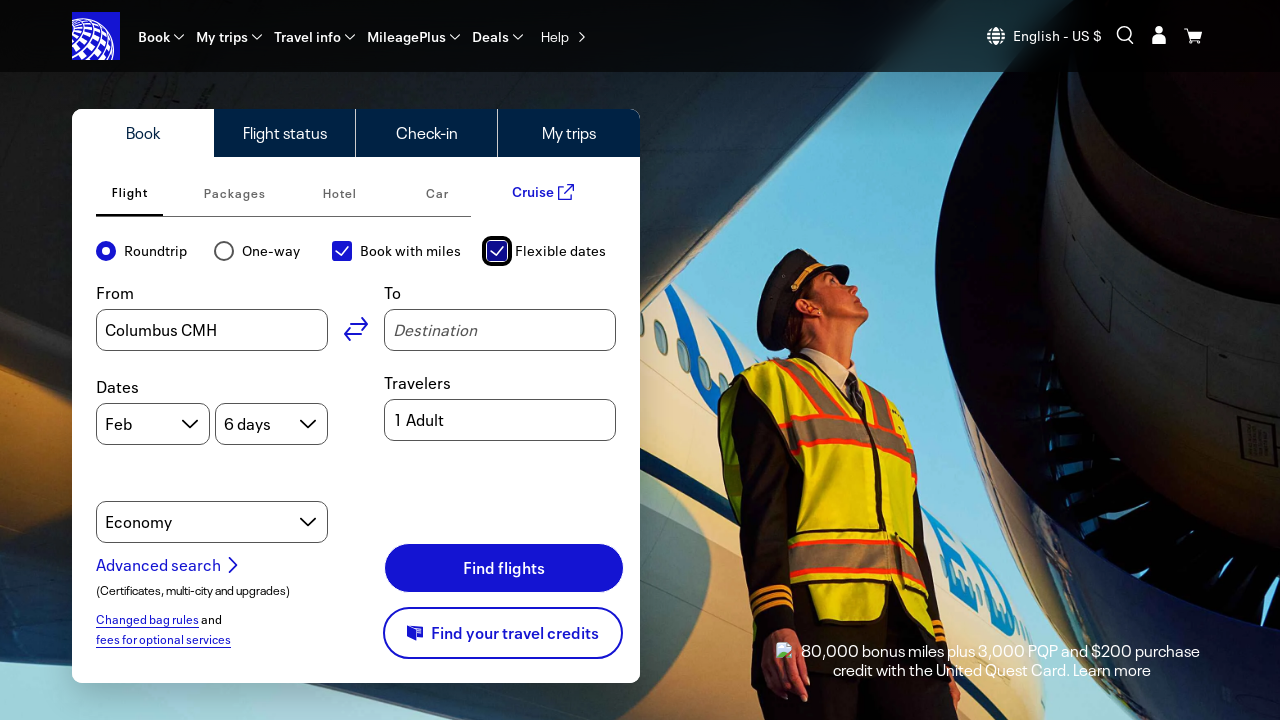

Verified 'Flexible dates' checkbox is now checked
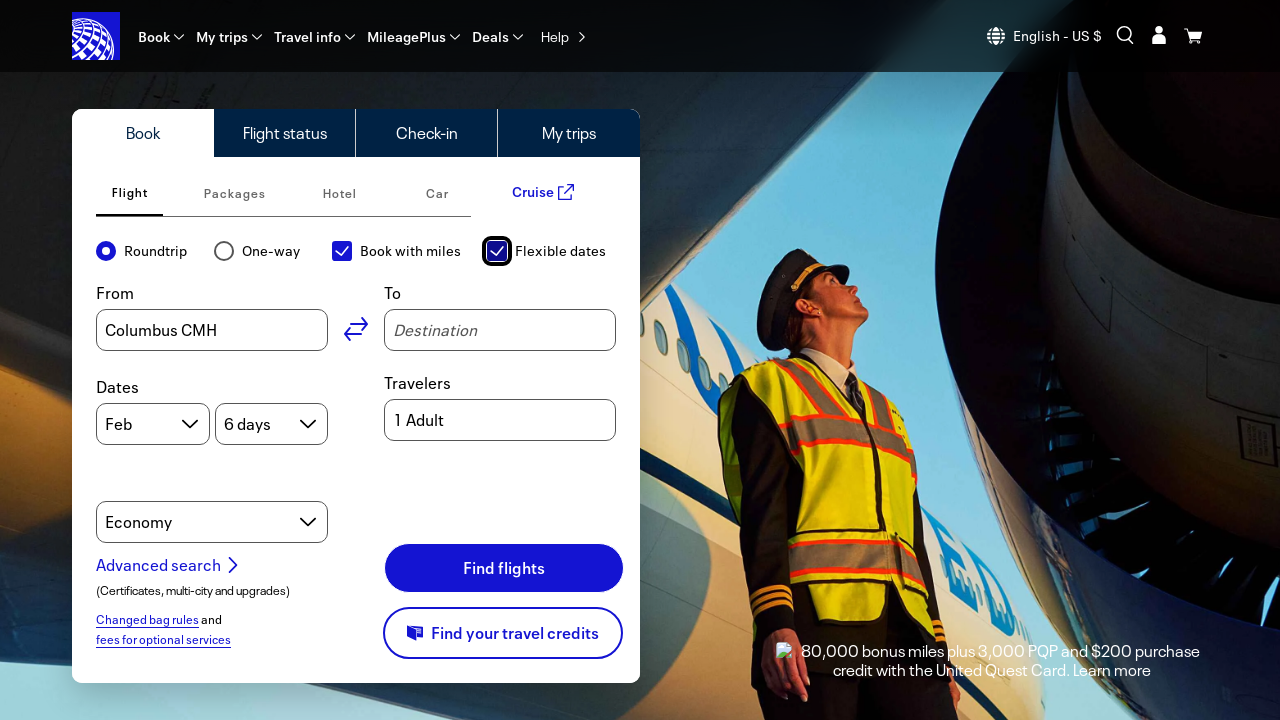

Clicked 'Book with miles' checkbox label to deselect it at (411, 251) on label[for*='award']
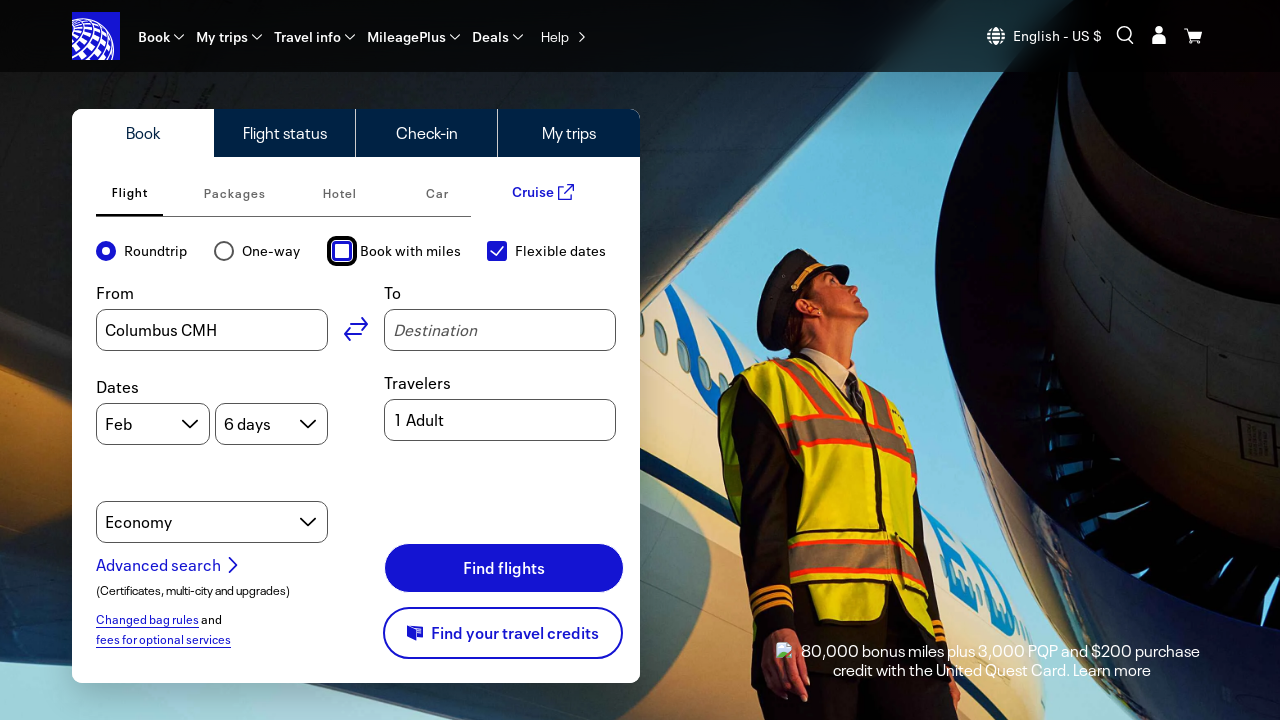

Clicked 'Flexible dates' checkbox label to deselect it at (561, 251) on label[for*='flexible']
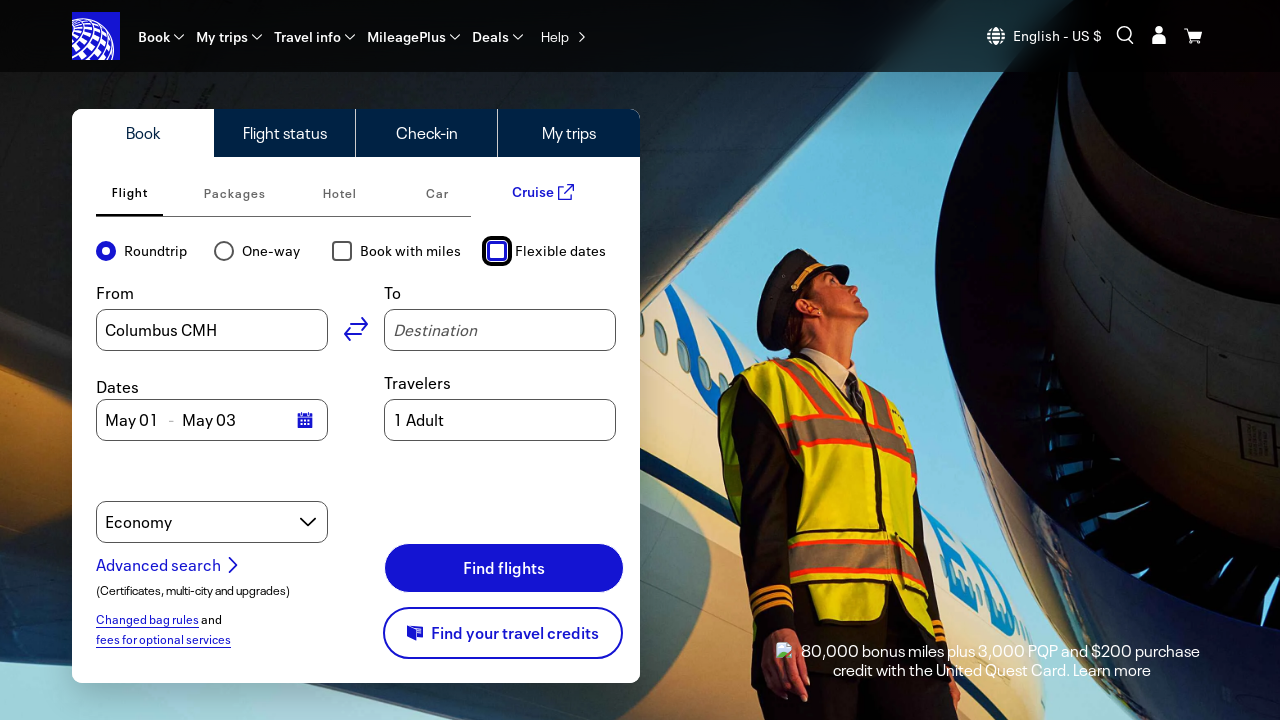

Verified 'Book with miles' checkbox is now unchecked
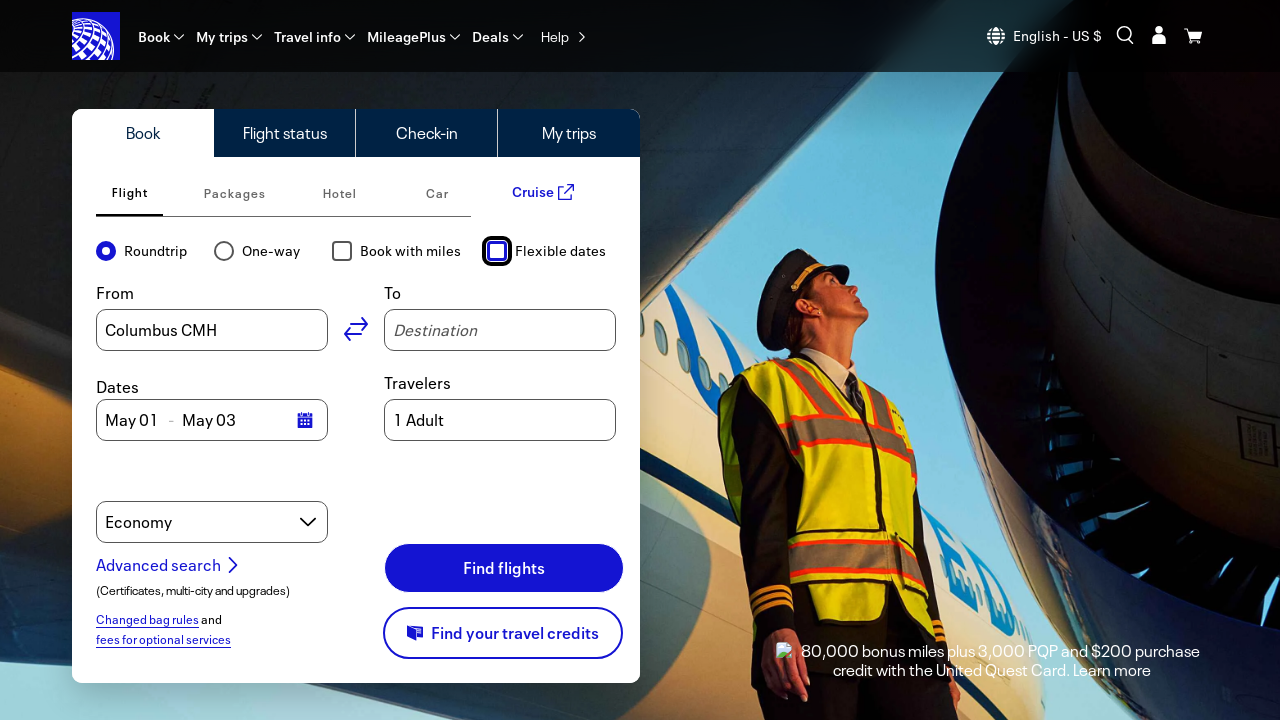

Verified 'Flexible dates' checkbox is now unchecked
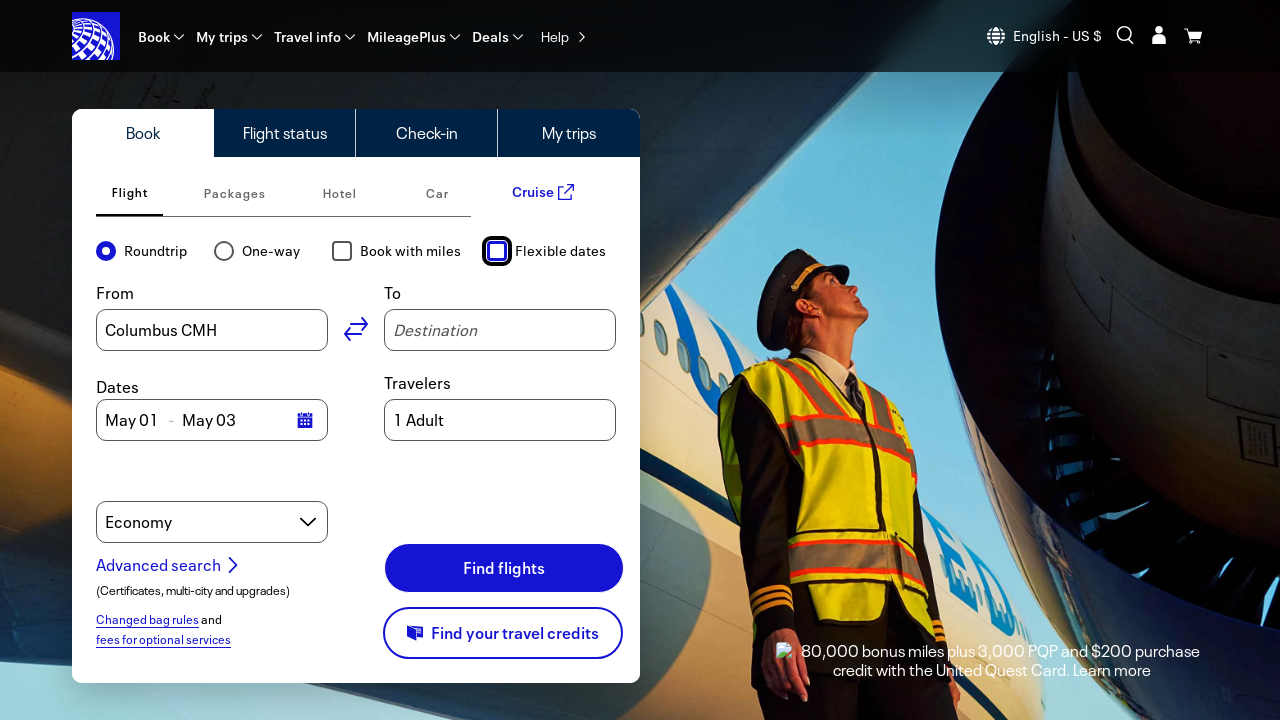

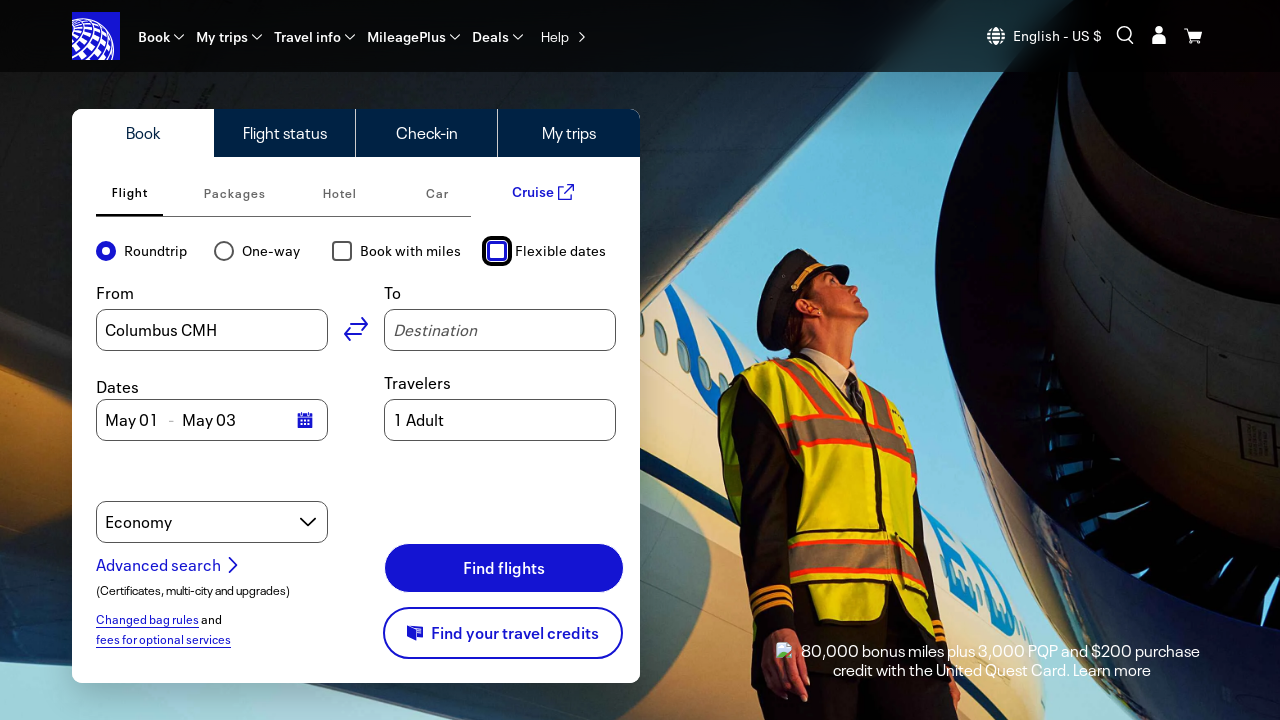